Tests navigation to a specific repository by clicking on the repository link and verifying the URL

Starting URL: https://github.com/andrejs-ps

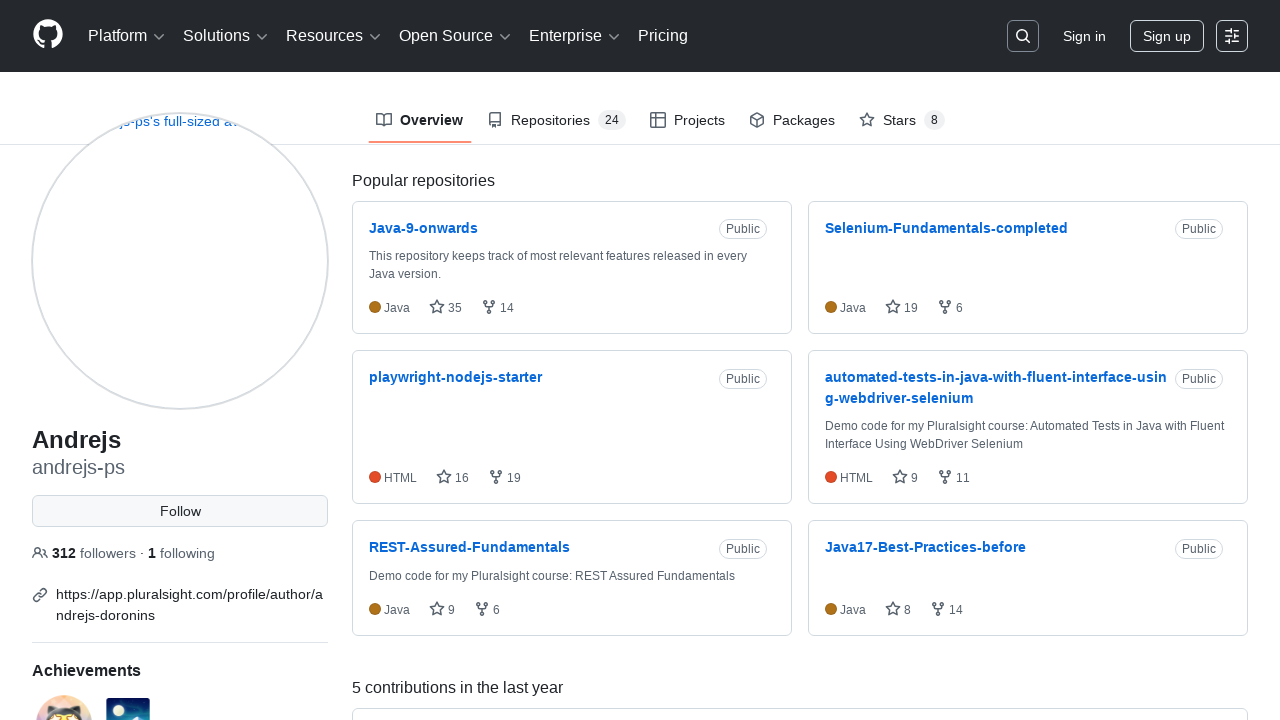

Clicked on repository link 'automated-tests-in-java-with-fluent-interface-using-webdriver-selenium' at (996, 377) on text=automated-tests-in-java-with-fluent-interface-using-webdriver-selenium
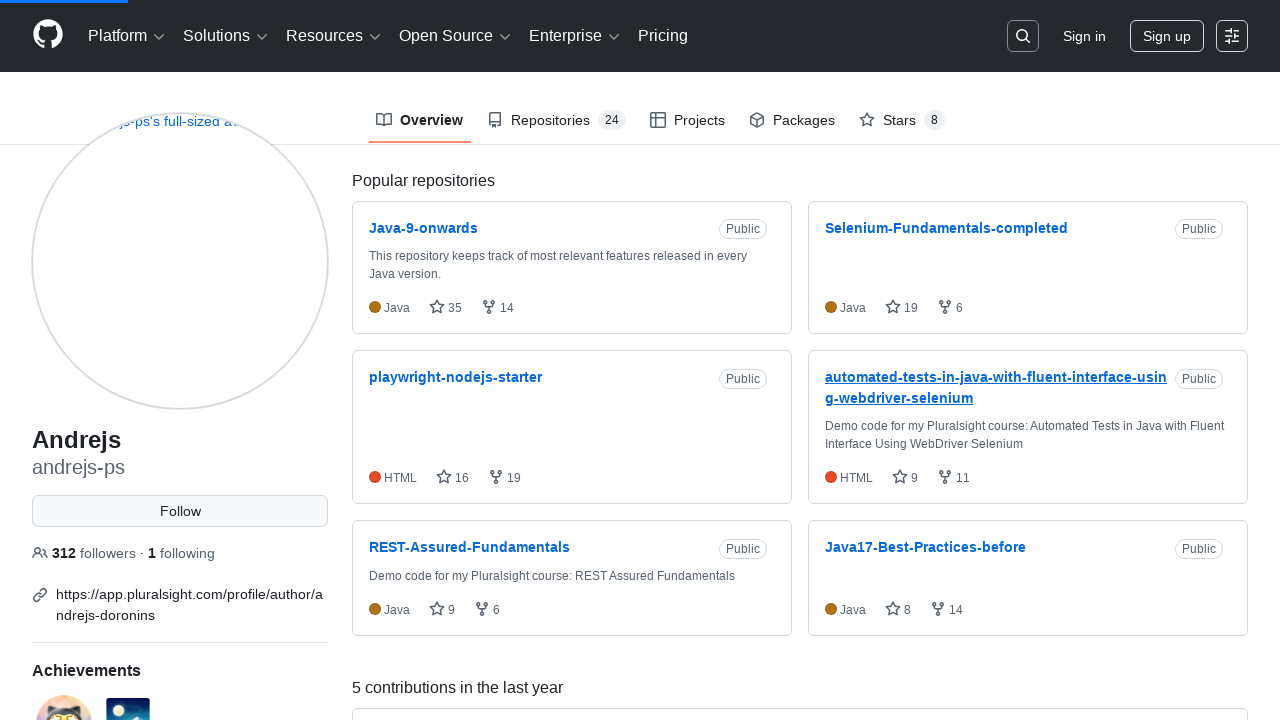

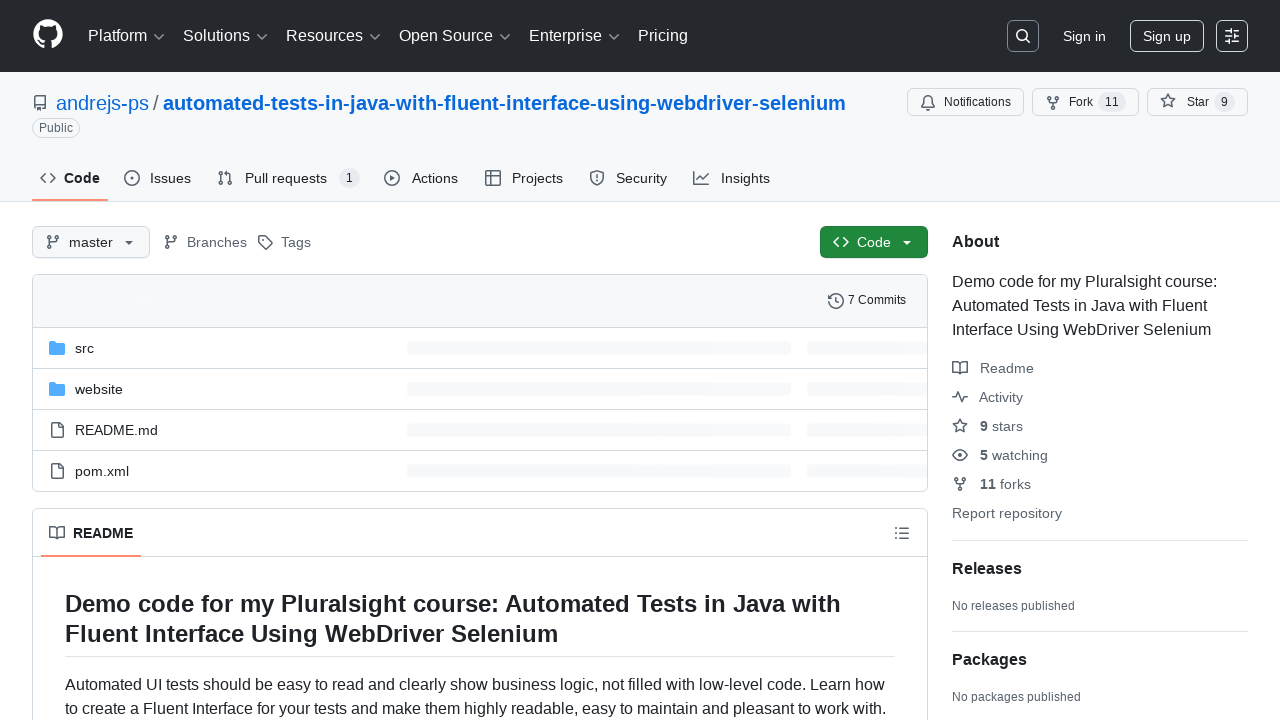